Tests highlighting an element on a page by changing its border style using JavaScript execution, then reverting the style after a delay

Starting URL: http://the-internet.herokuapp.com/large

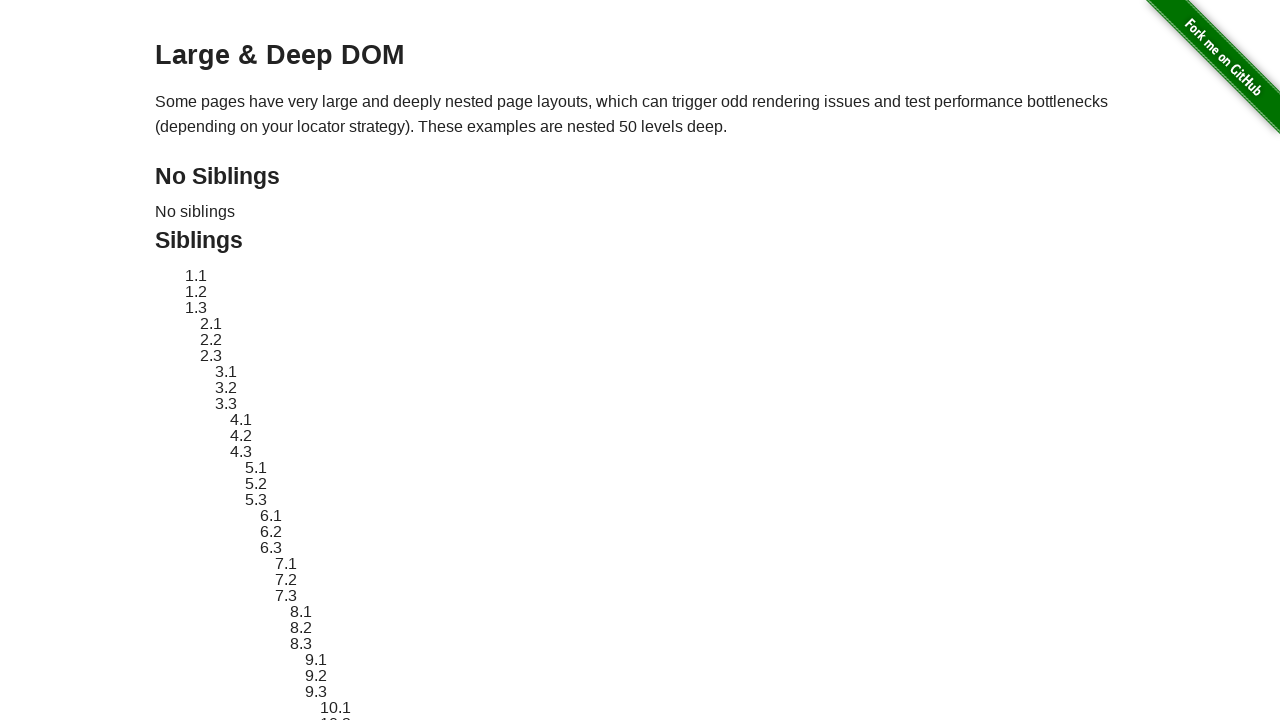

Located element with ID 'sibling-2.3'
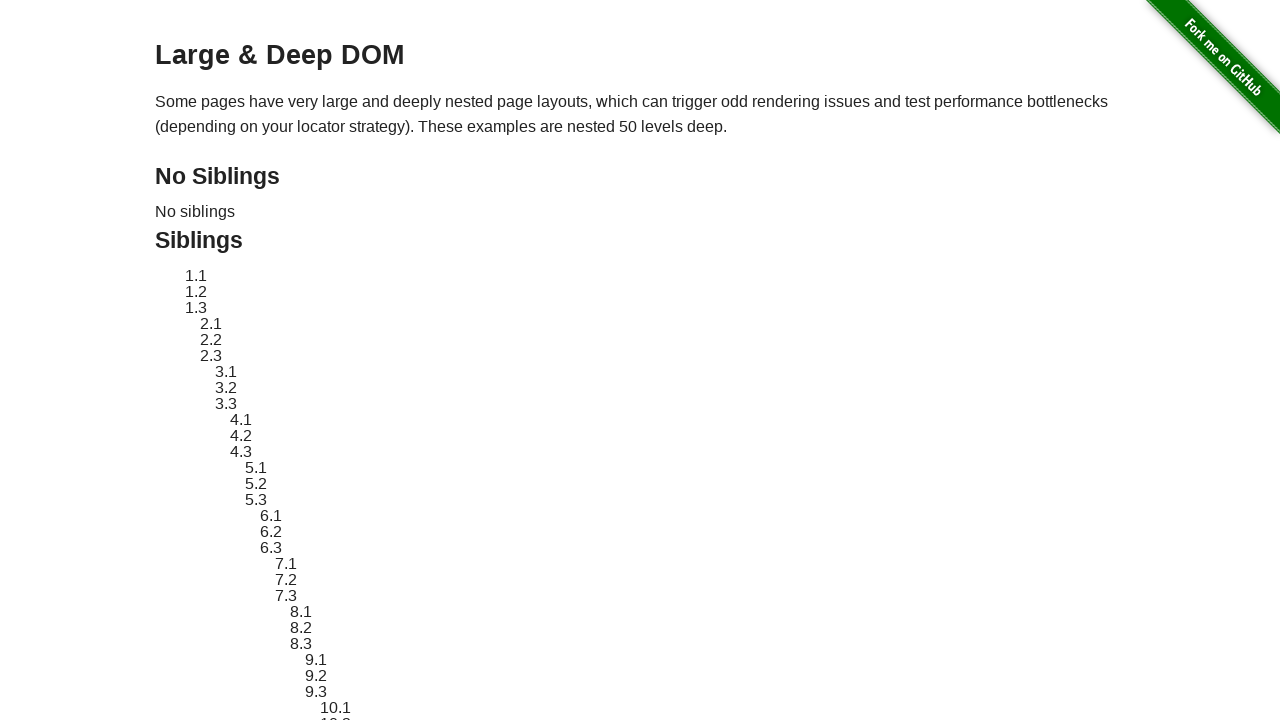

Element became visible
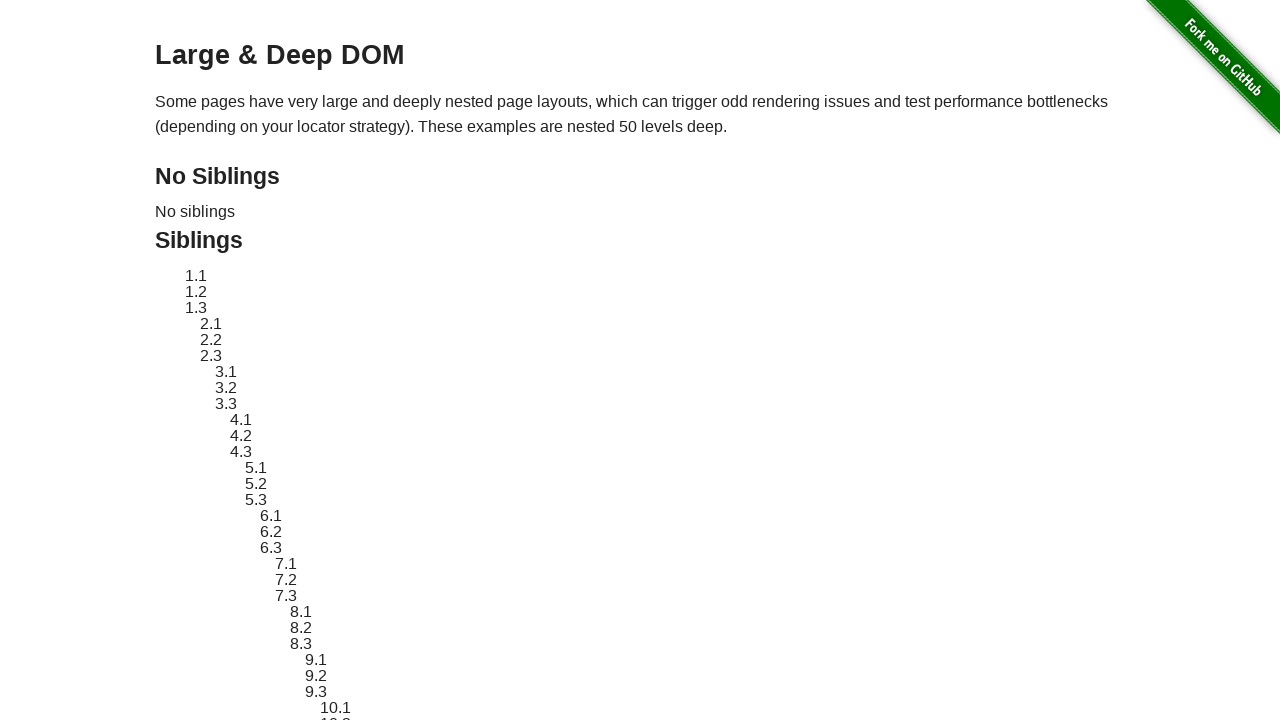

Retrieved and stored original element style
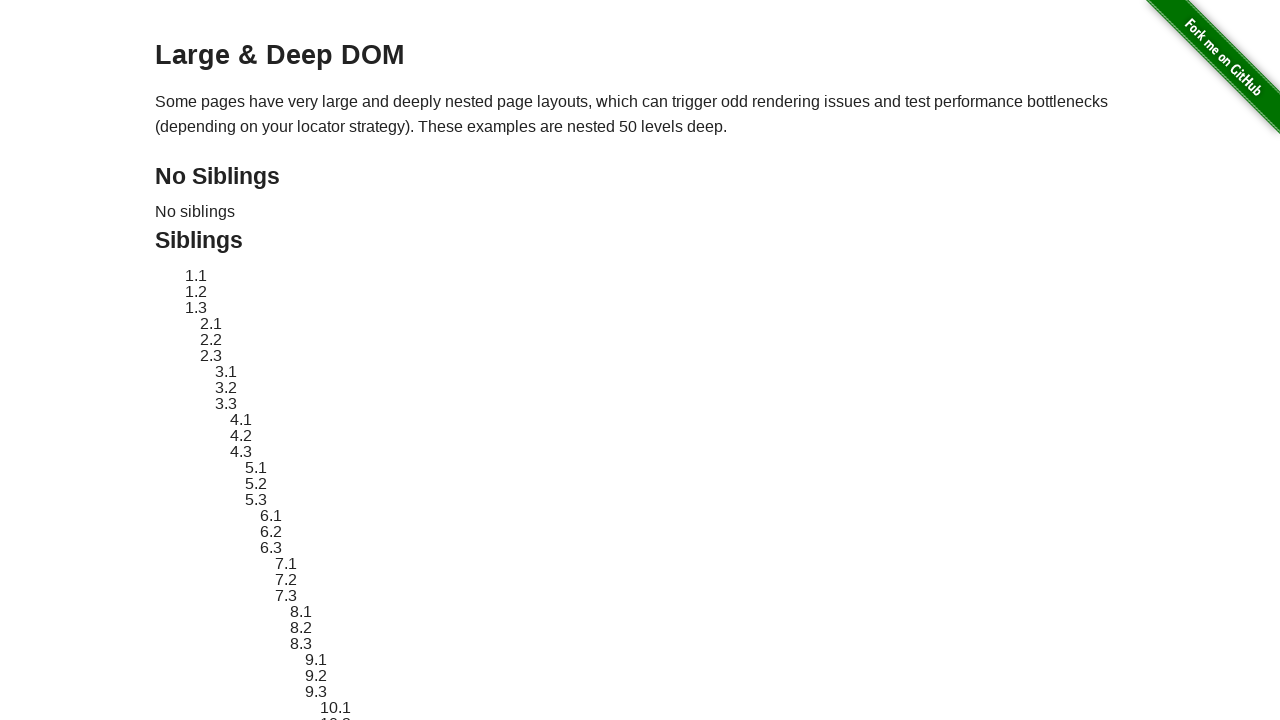

Applied red dashed border highlight style to element
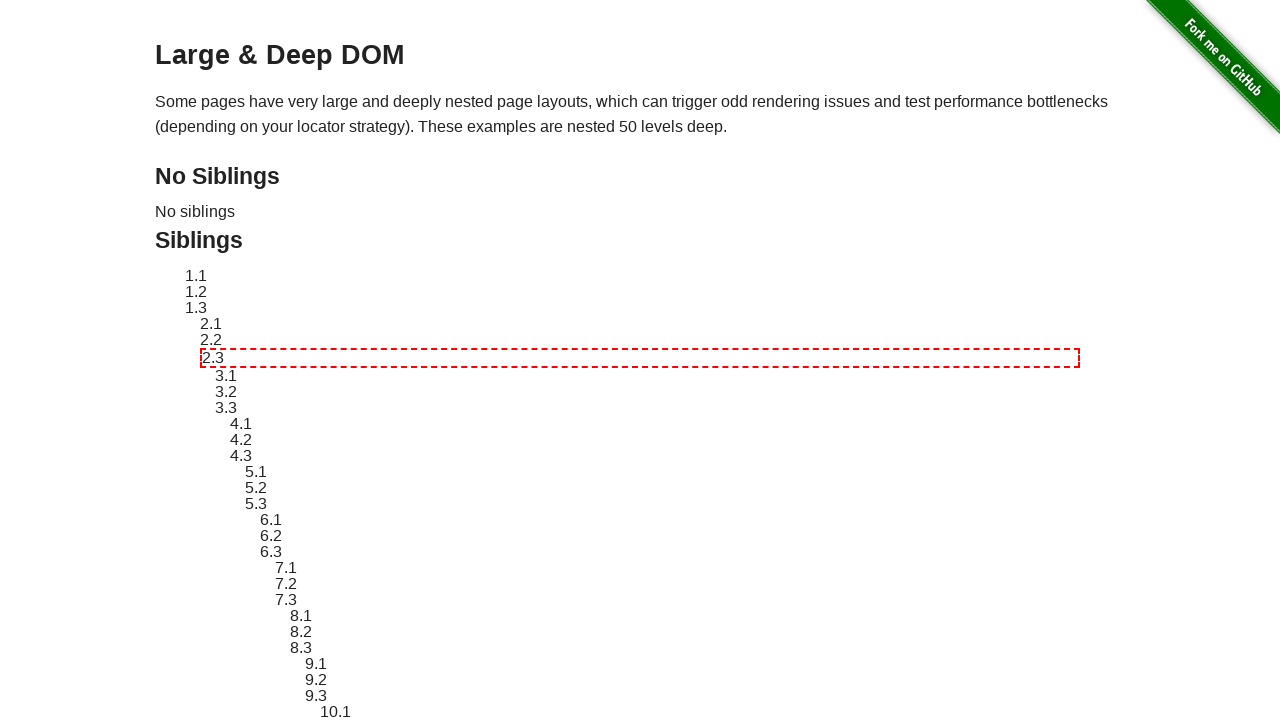

Waited 3 seconds to display highlight effect
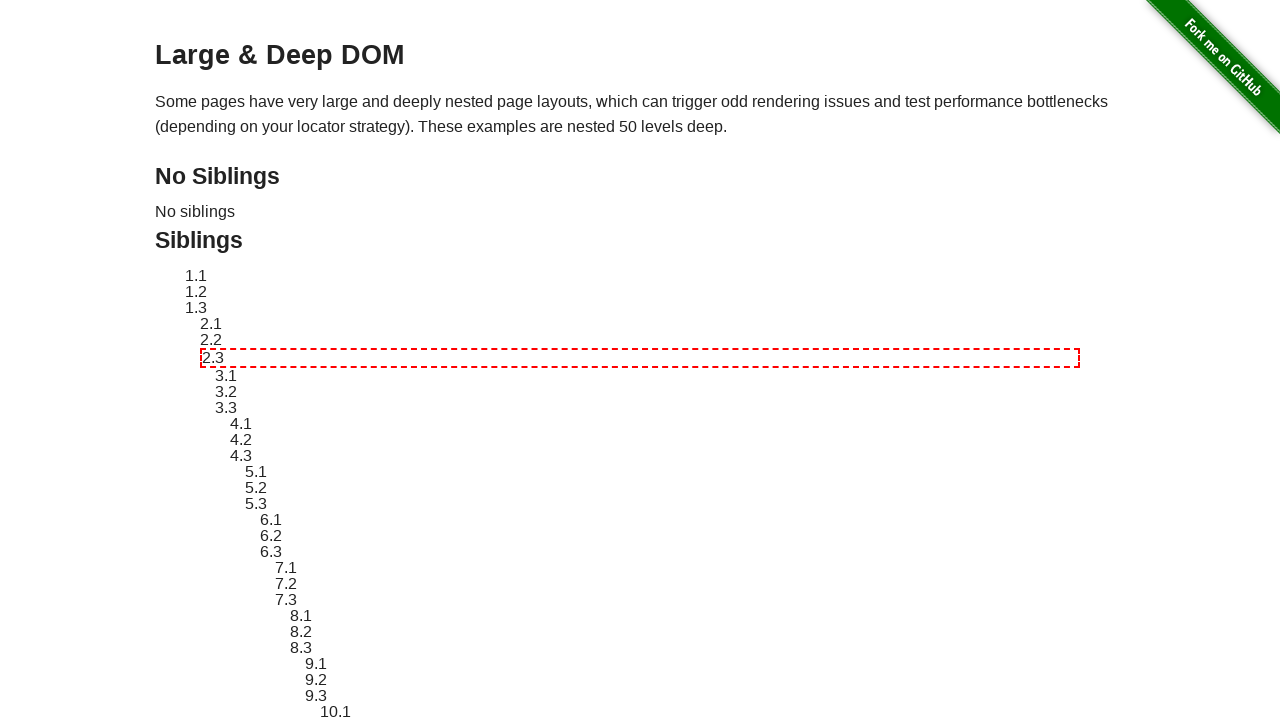

Reverted element style back to original
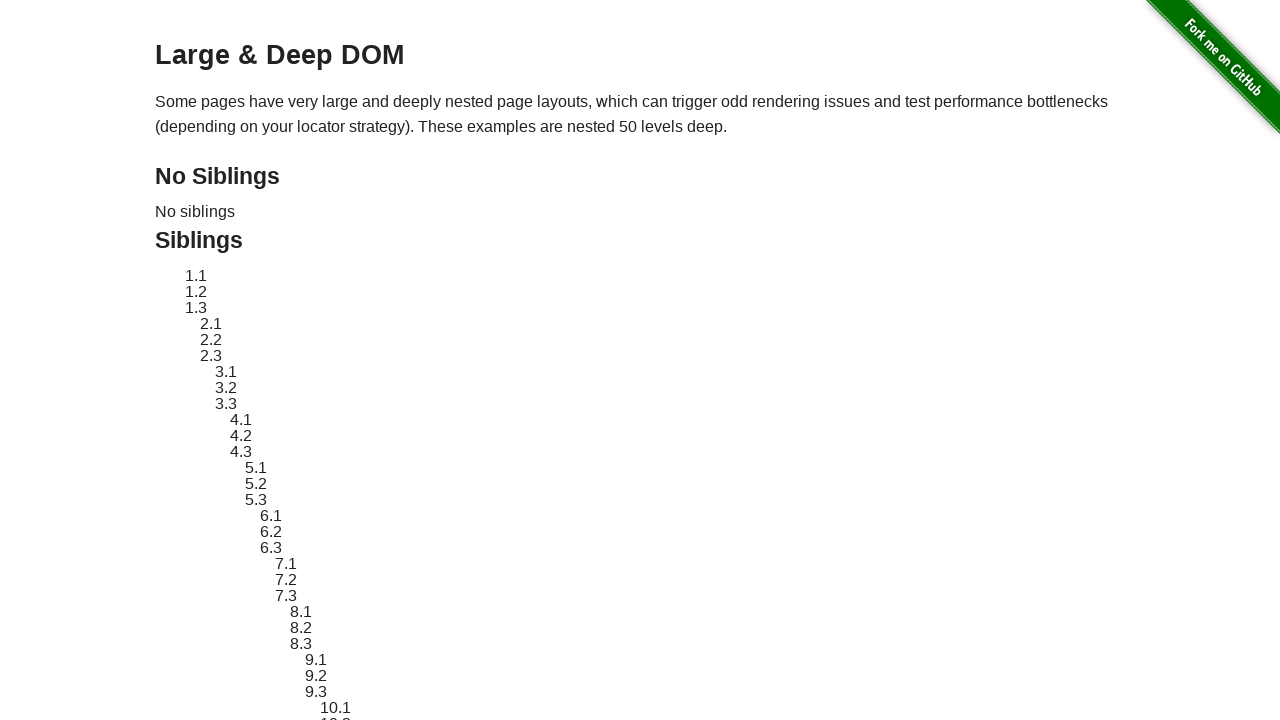

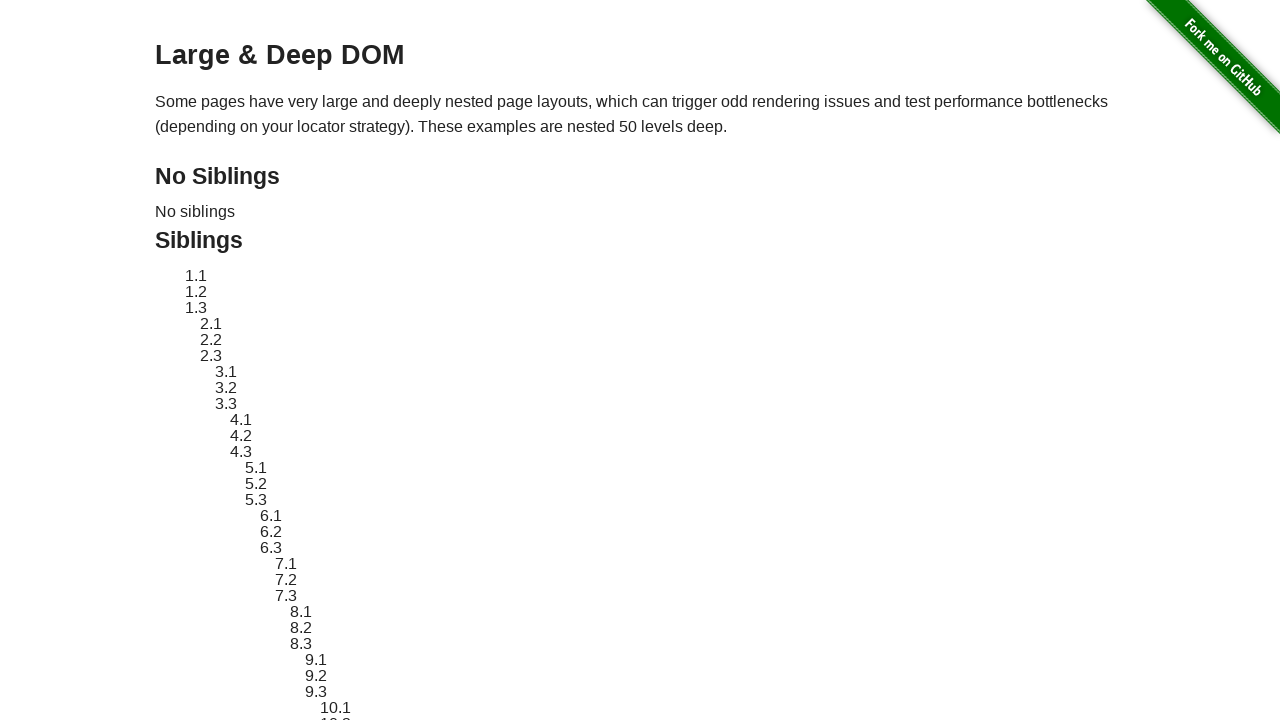